Navigates to a test automation practice blog and verifies that links are present on the page by waiting for anchor elements to load.

Starting URL: https://testautomationpractice.blogspot.com/

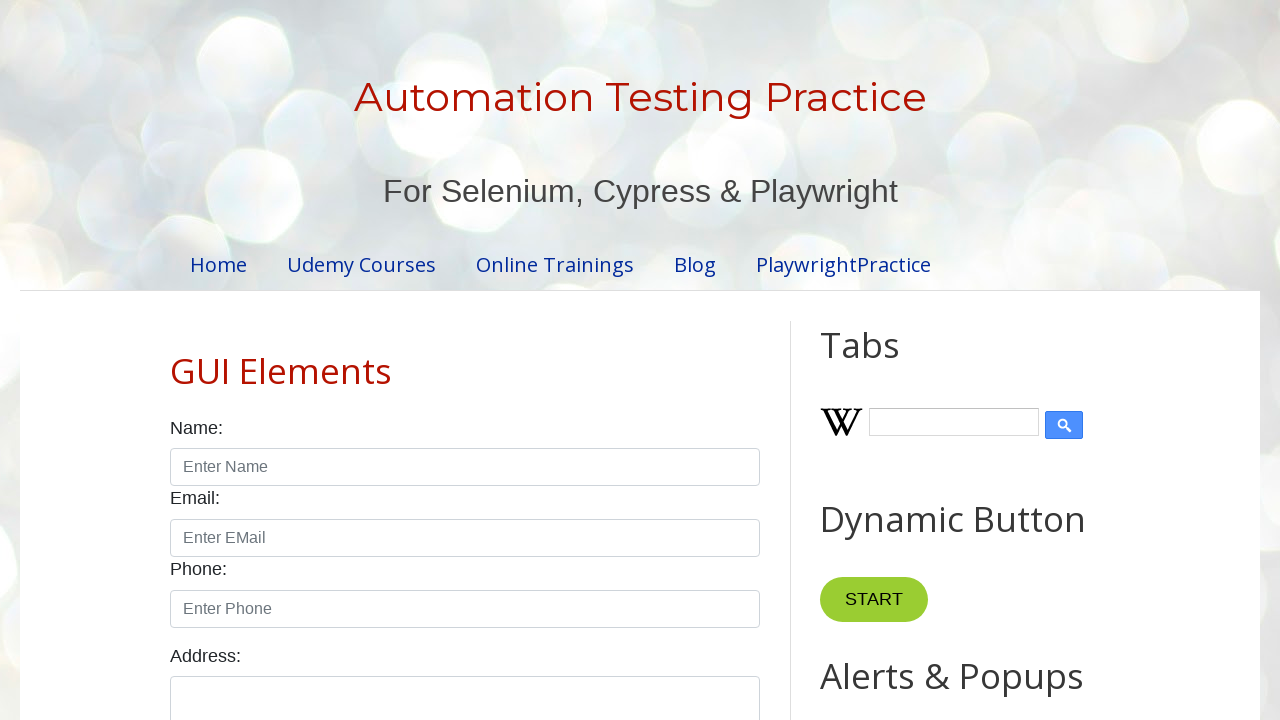

Navigated to test automation practice blog
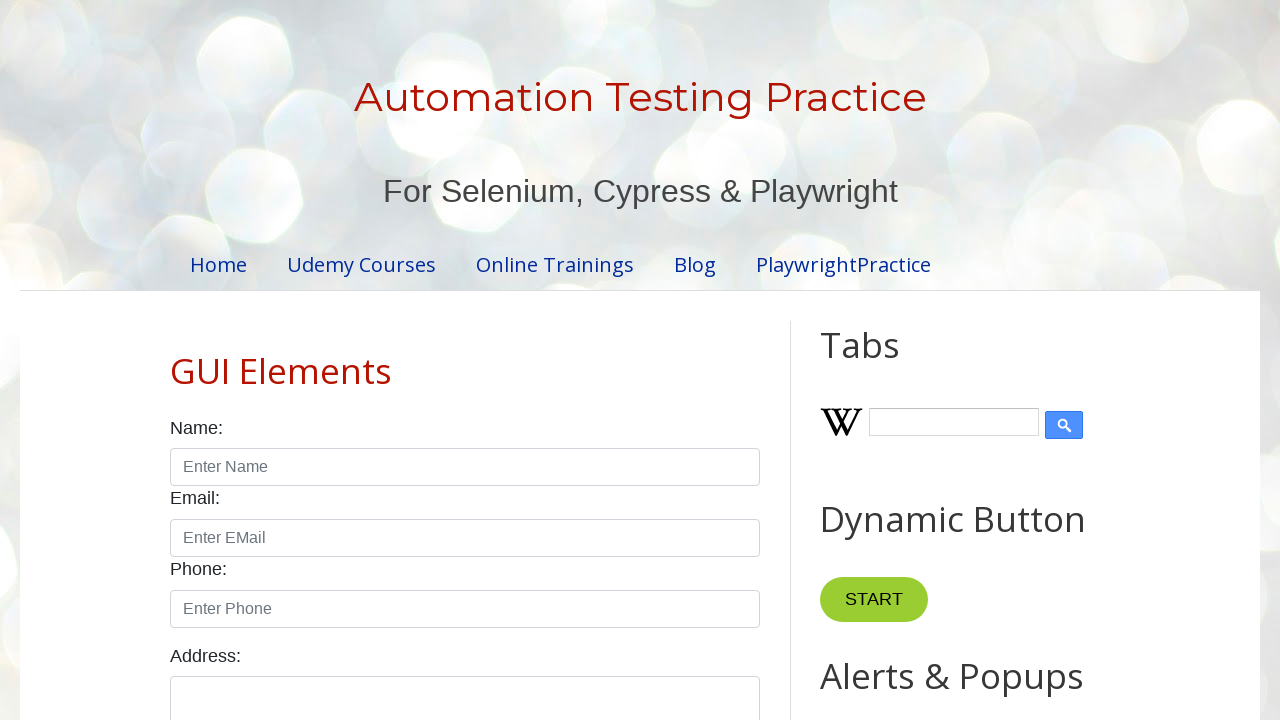

Waited for anchor elements to load
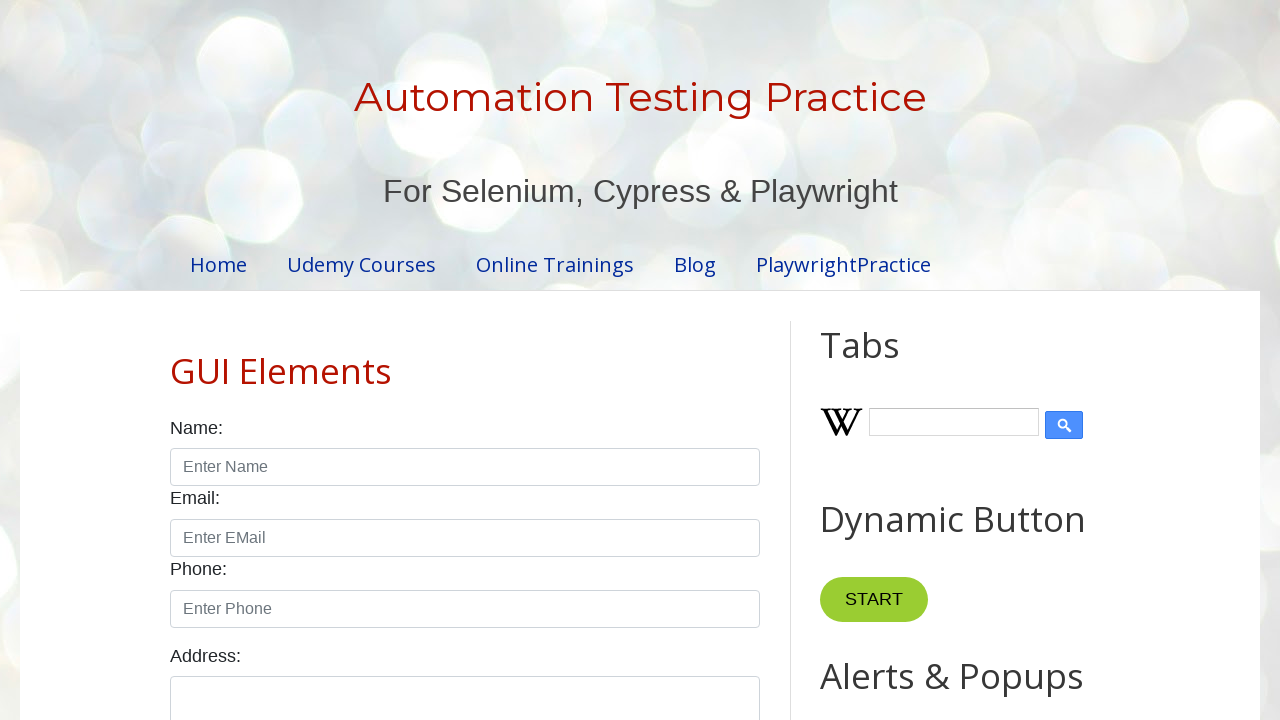

Retrieved all anchor elements from the page
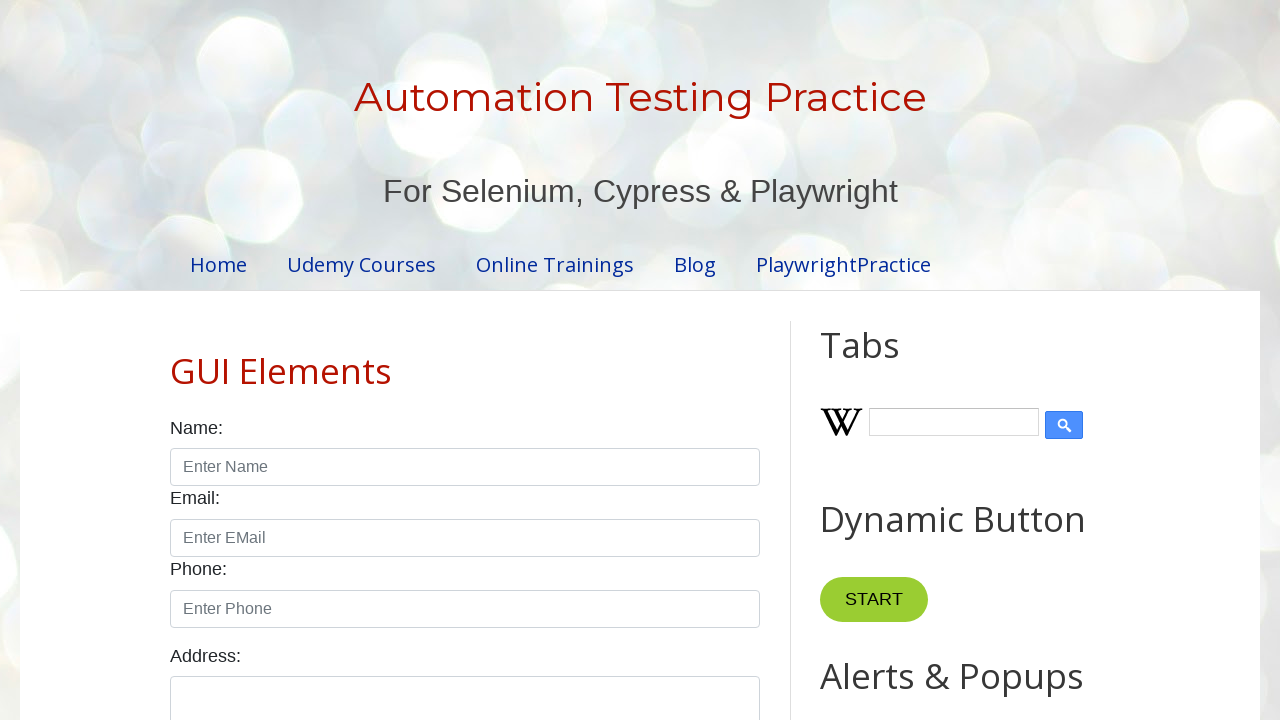

Verified that 34 links are present on the page
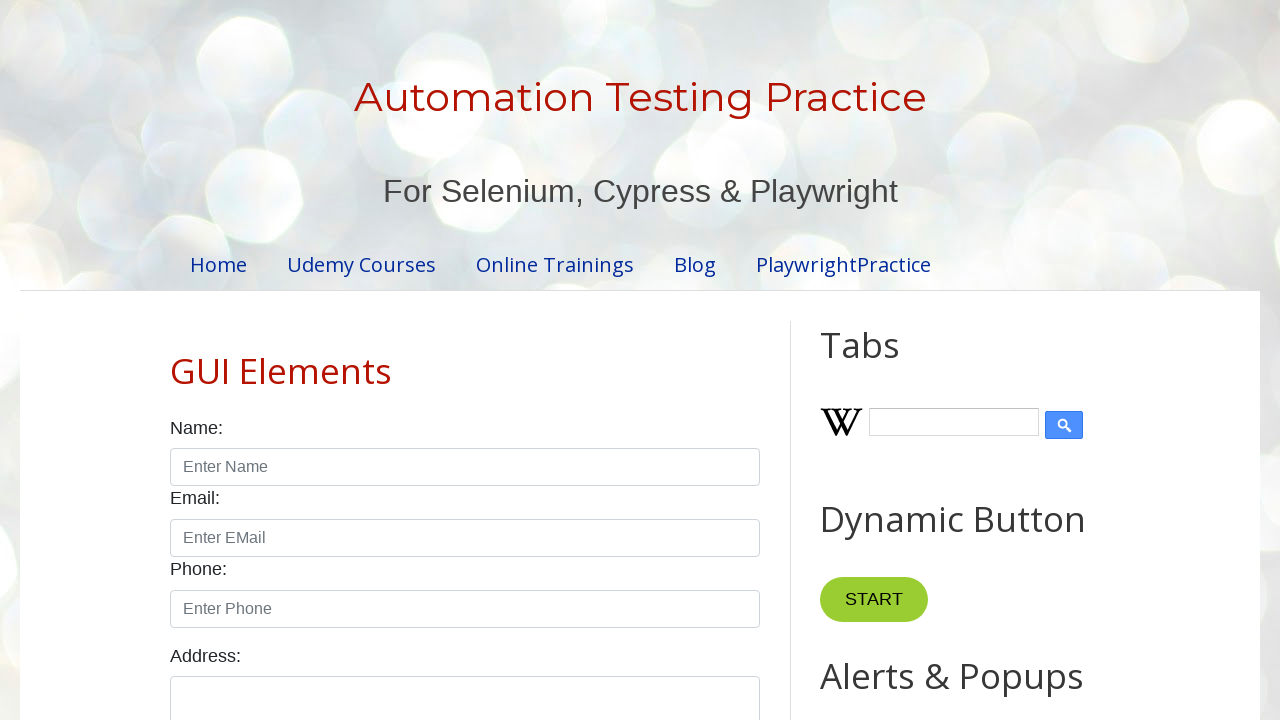

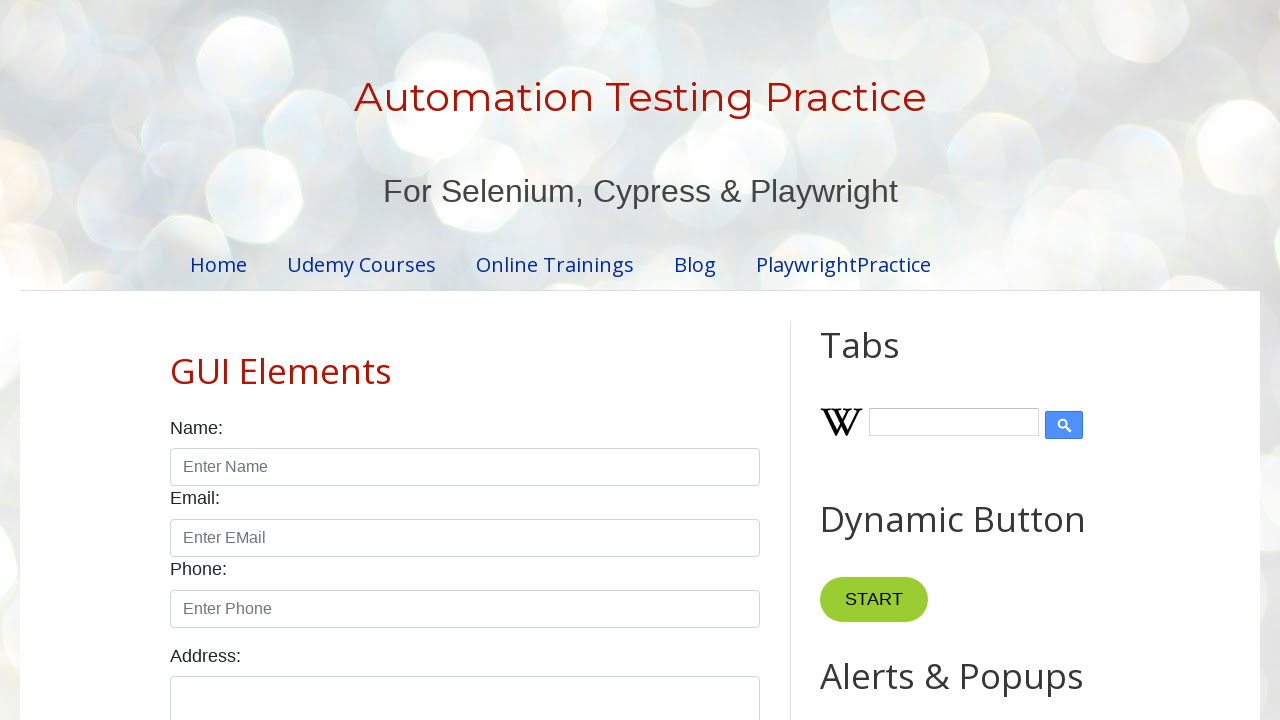